Checks if the main moigektar.ru website is accessible by verifying the "Описание проекта" heading is visible

Starting URL: https://moigektar.ru/

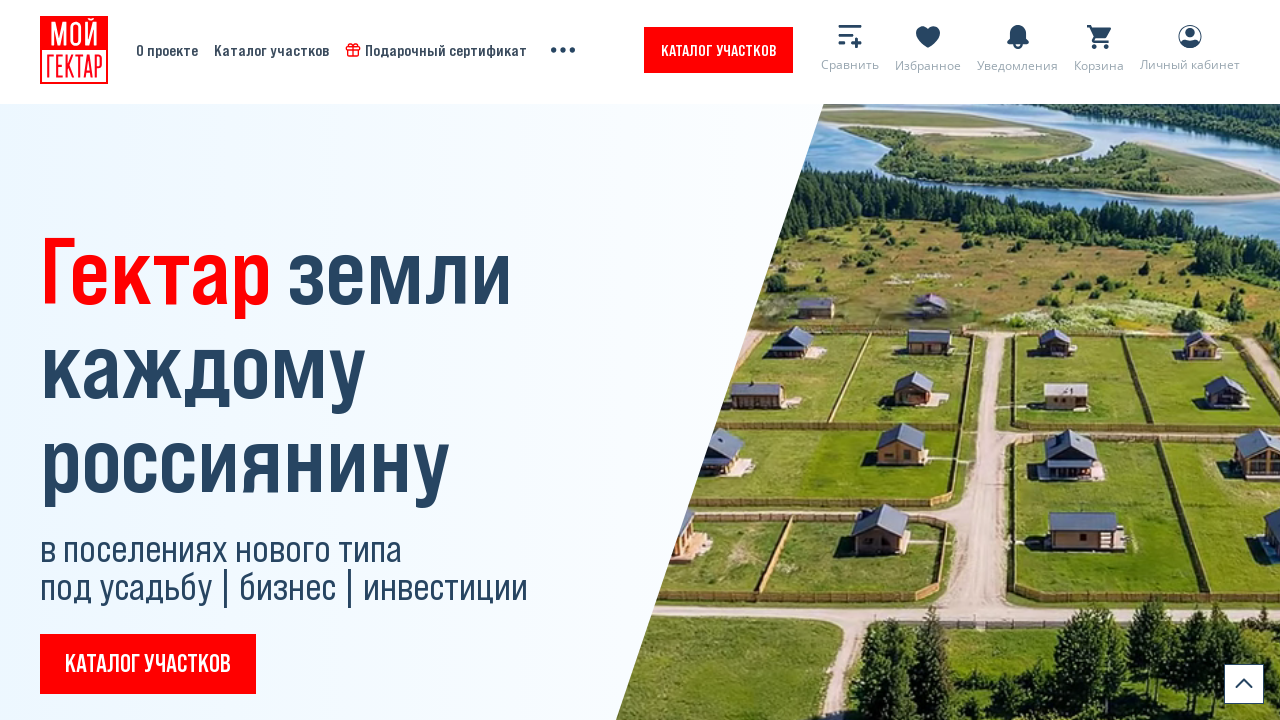

Waited for 'Описание проекта' heading to be visible on moigektar.ru
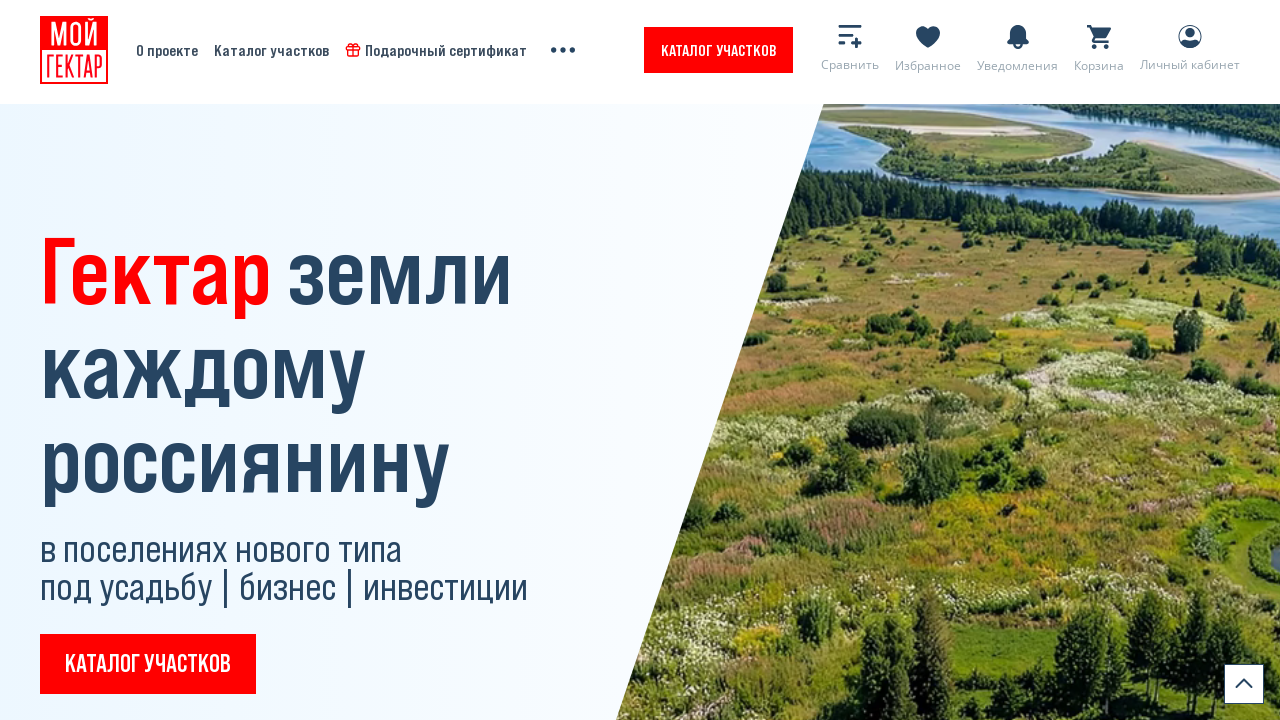

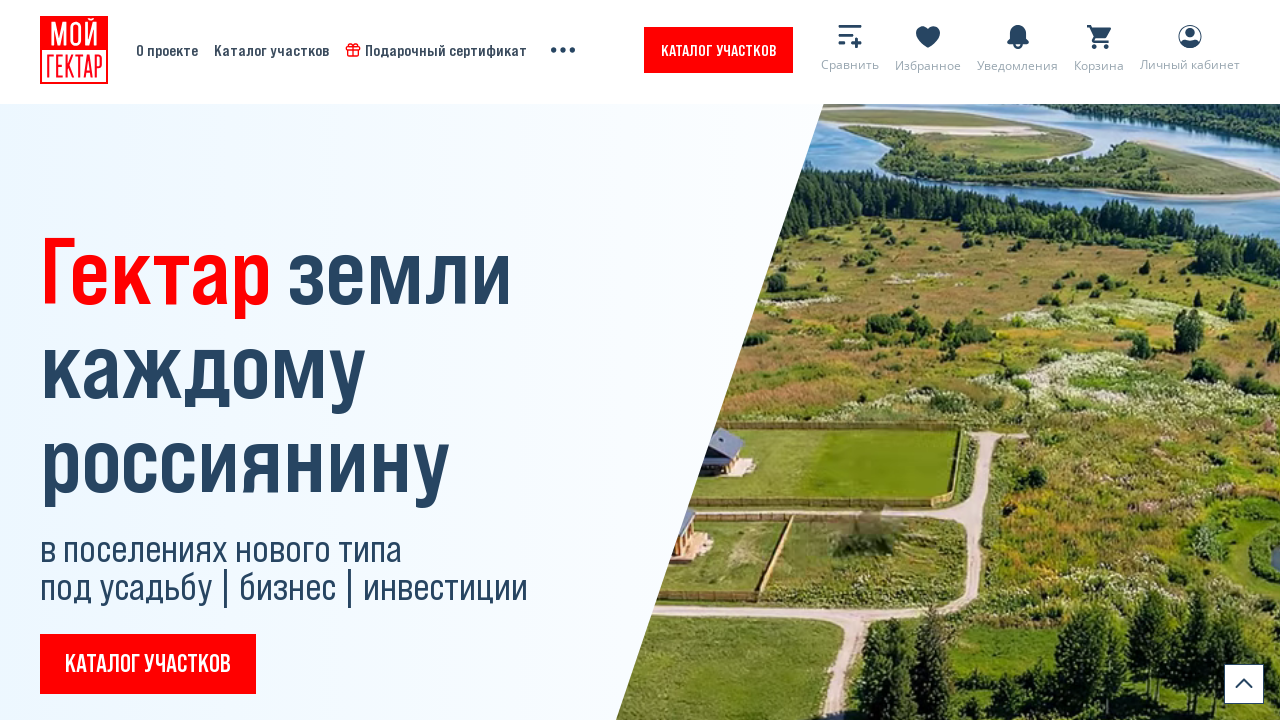